Tests hover interaction by moving the mouse over a heading element on the page

Starting URL: https://testeroprogramowania.github.io/selenium/basics.html

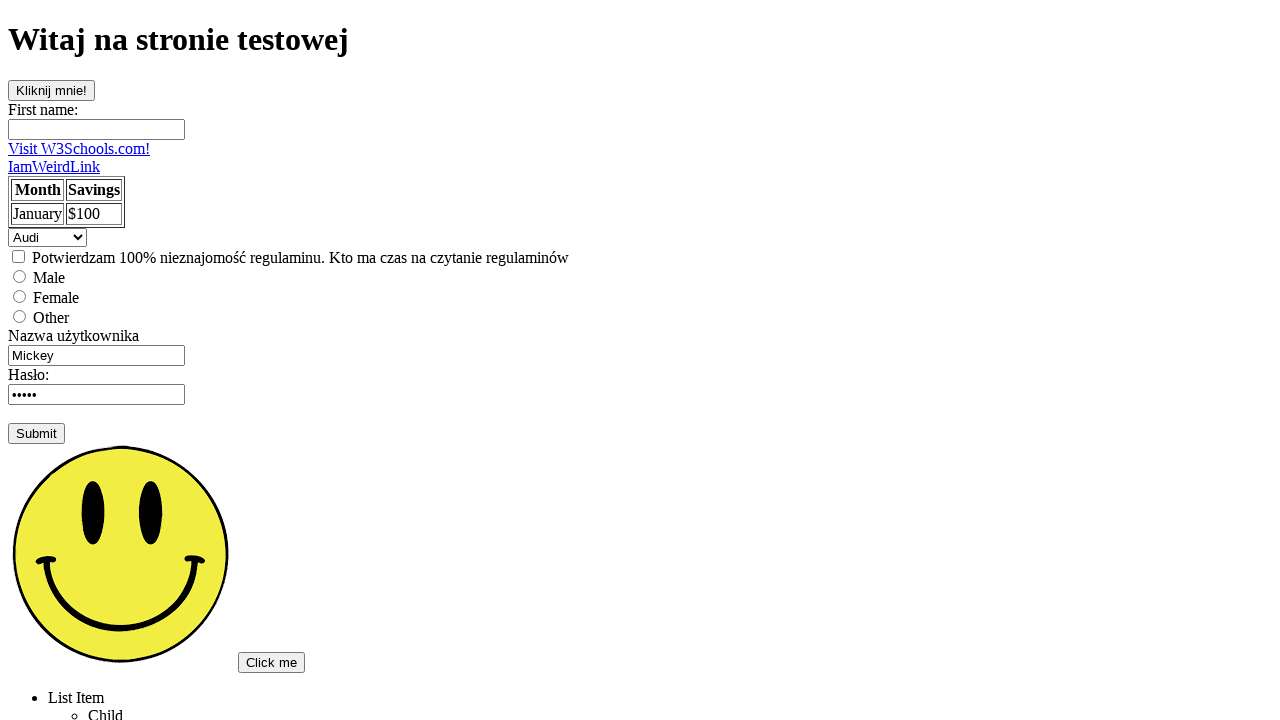

Hovered over h1 heading element at (640, 40) on h1
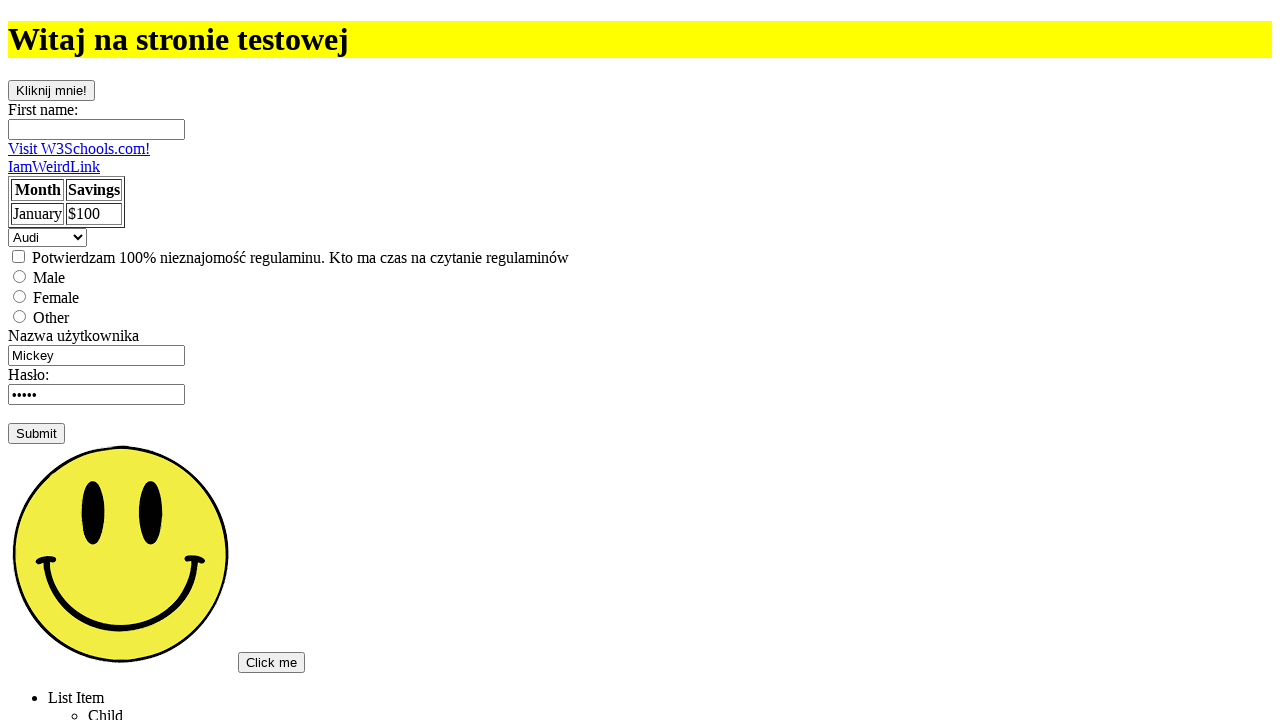

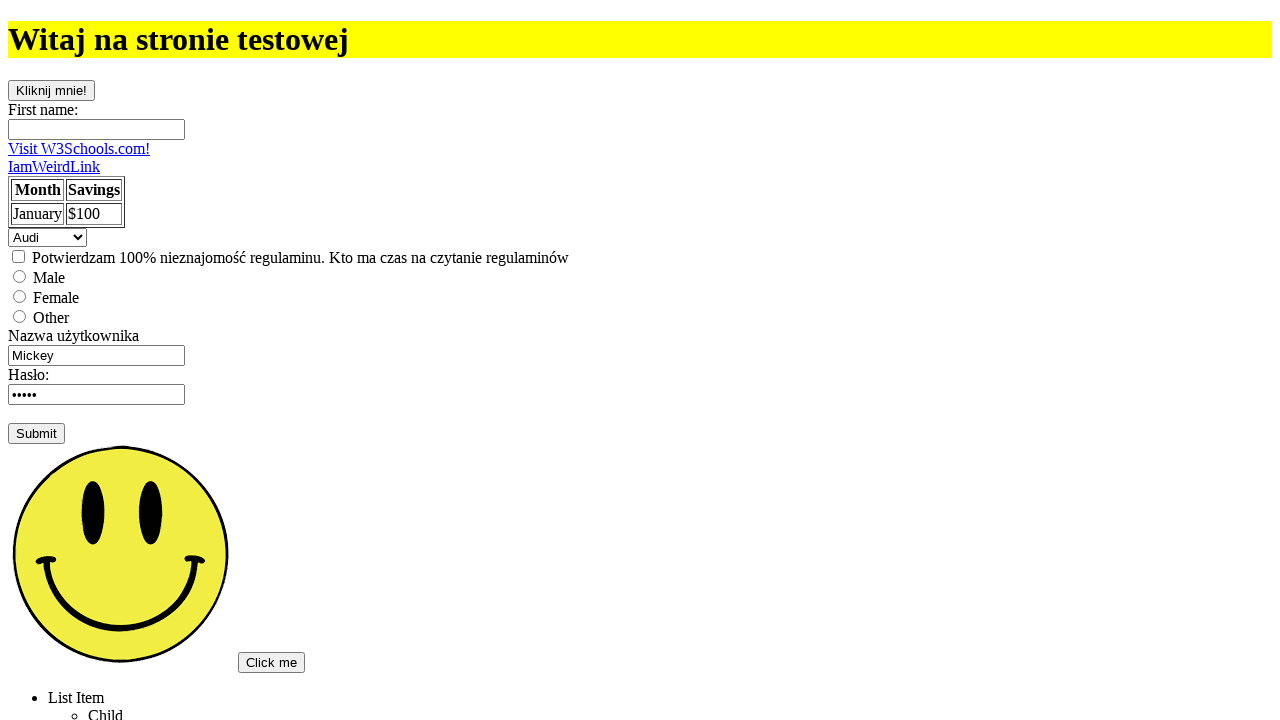